Tests submitting a valid contact form with all required fields and verifies the success message is displayed

Starting URL: https://automationintesting.online

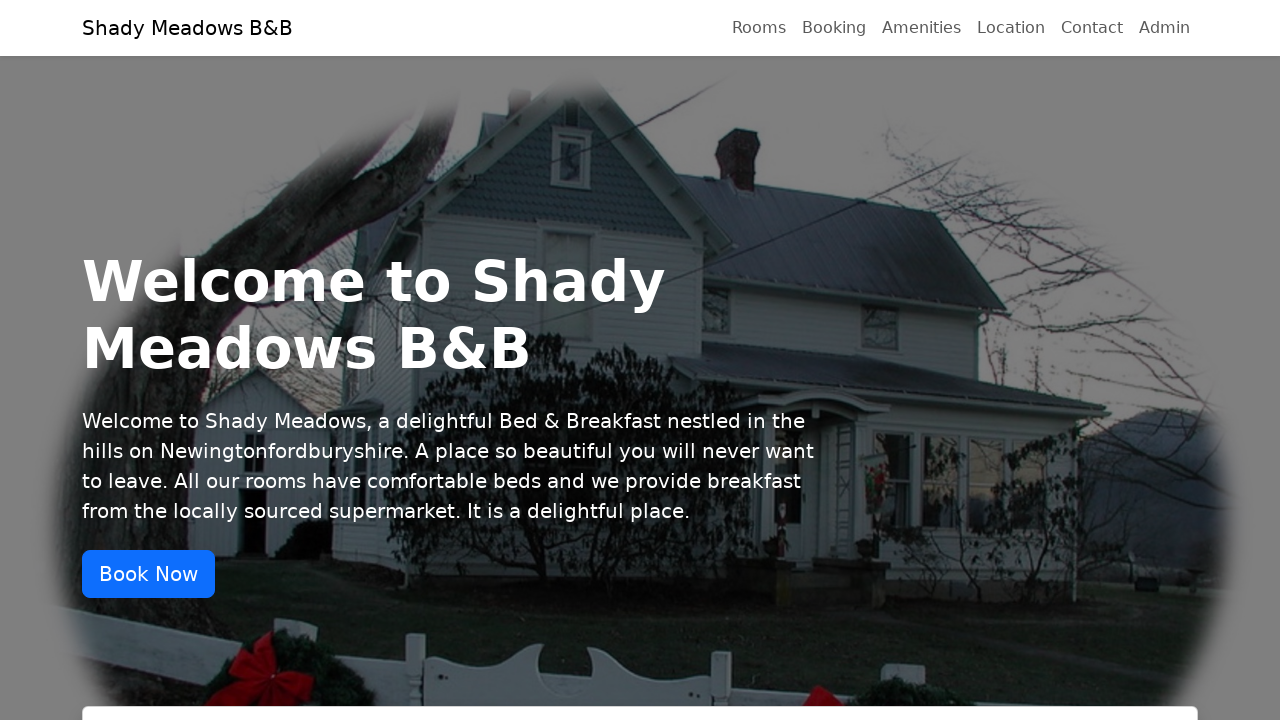

Scrolled to contact section
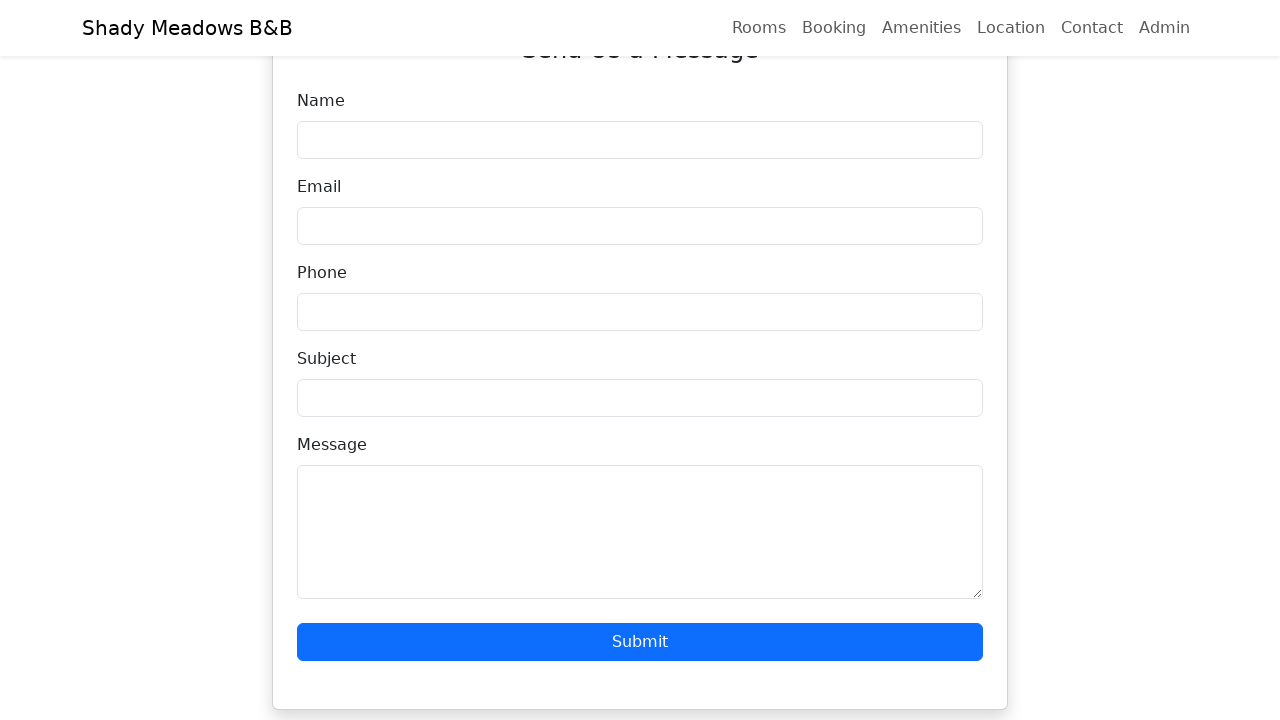

Filled in contact name field with 'John Doe' on input[data-testid='ContactName']
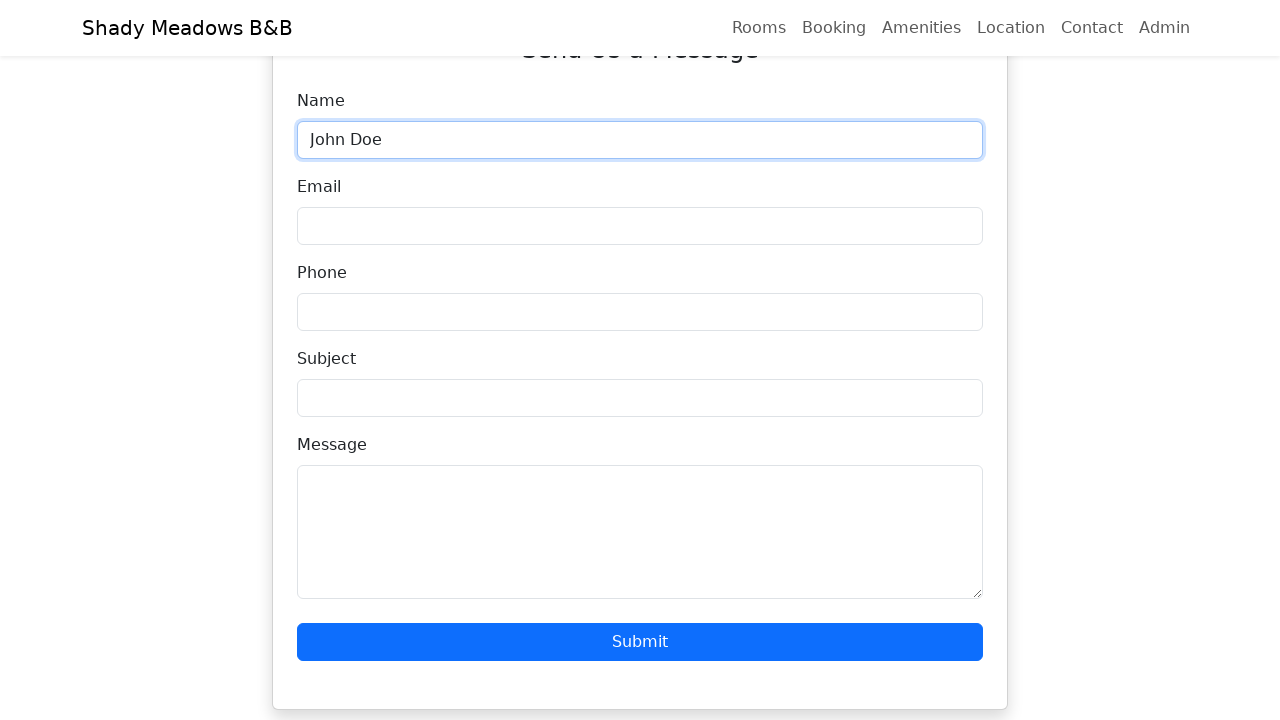

Filled in contact email field with 'john.doe@example.com' on input[data-testid='ContactEmail']
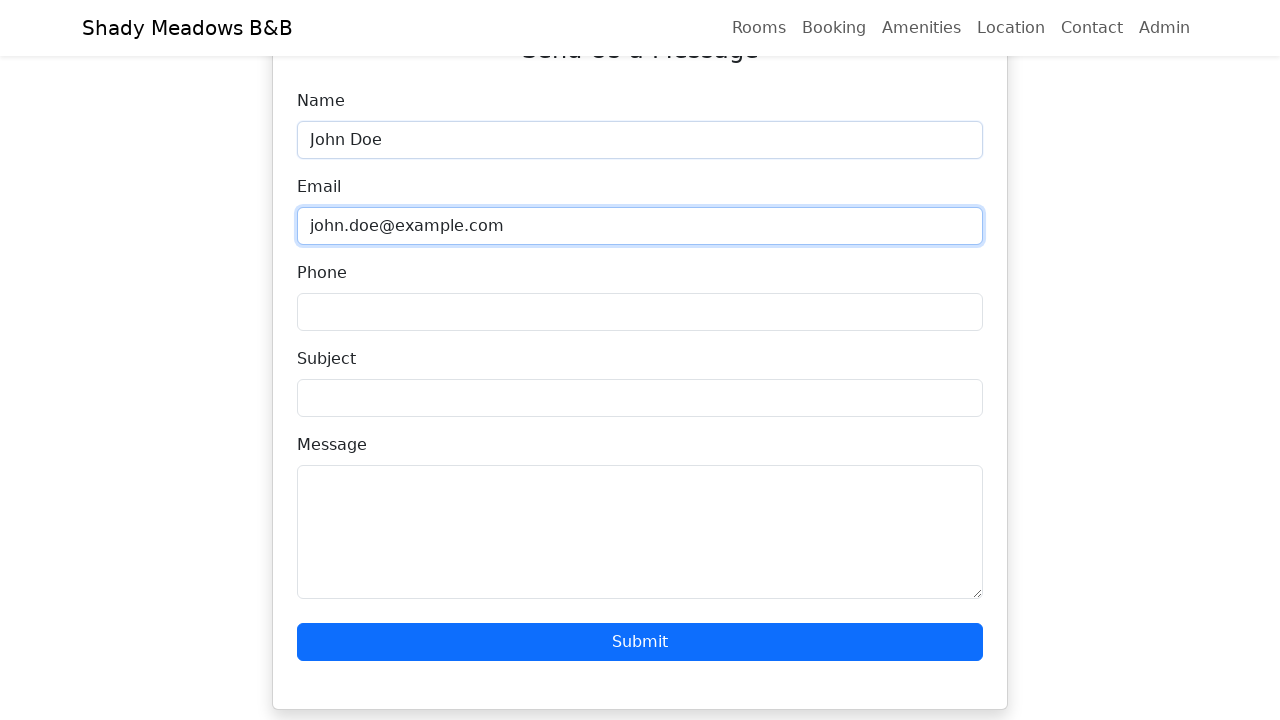

Filled in contact phone field with '123456789012' on input[data-testid='ContactPhone']
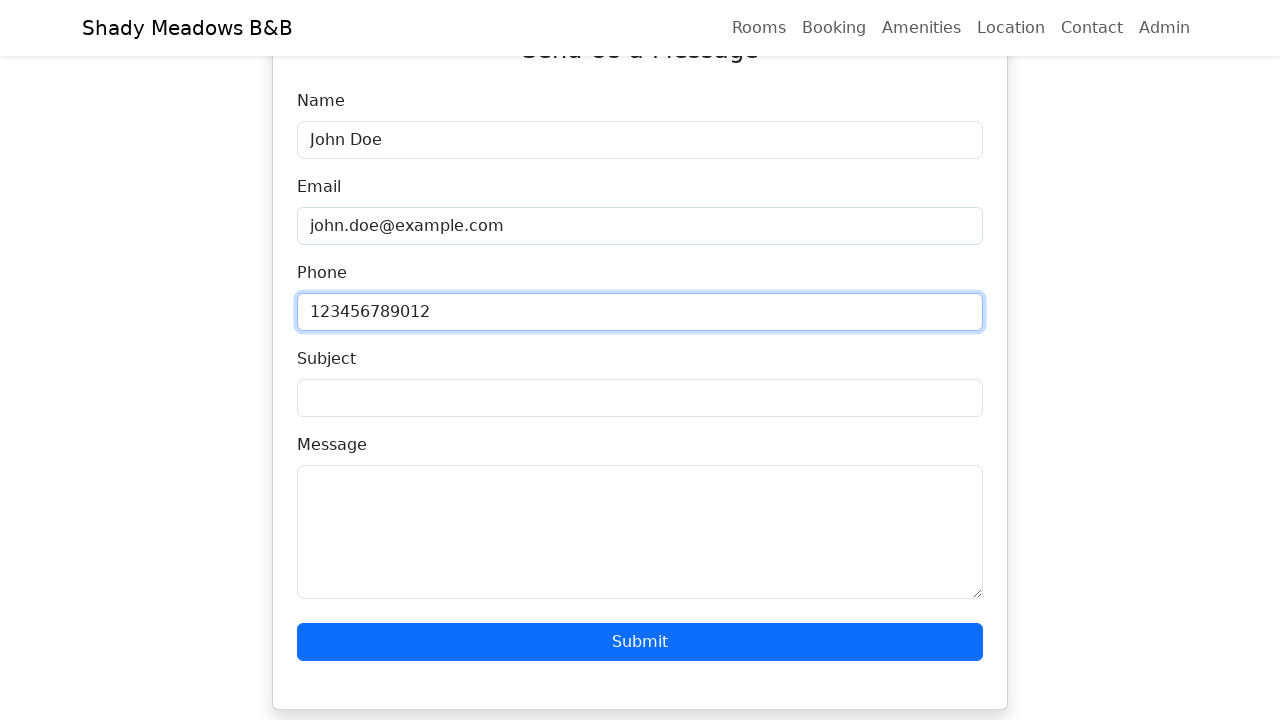

Filled in contact subject field with 'This is a valid subject line' on input[data-testid='ContactSubject']
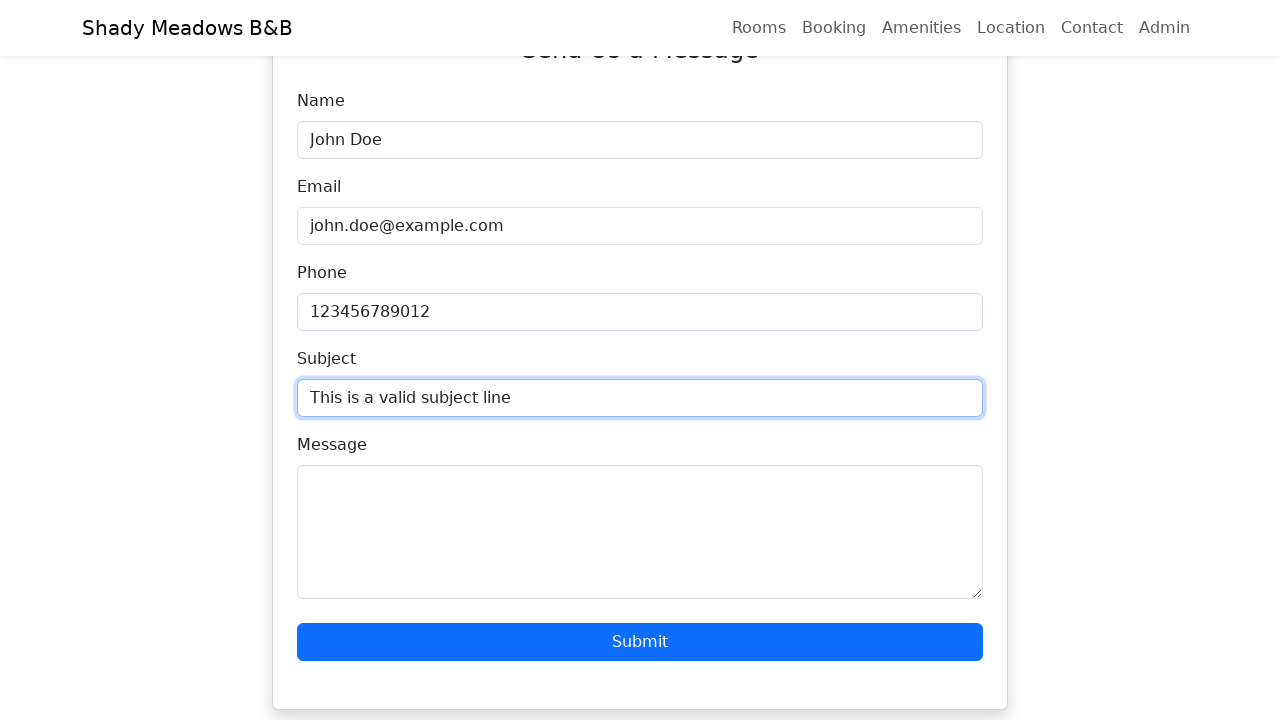

Filled in contact description field with test message on textarea[data-testid='ContactDescription']
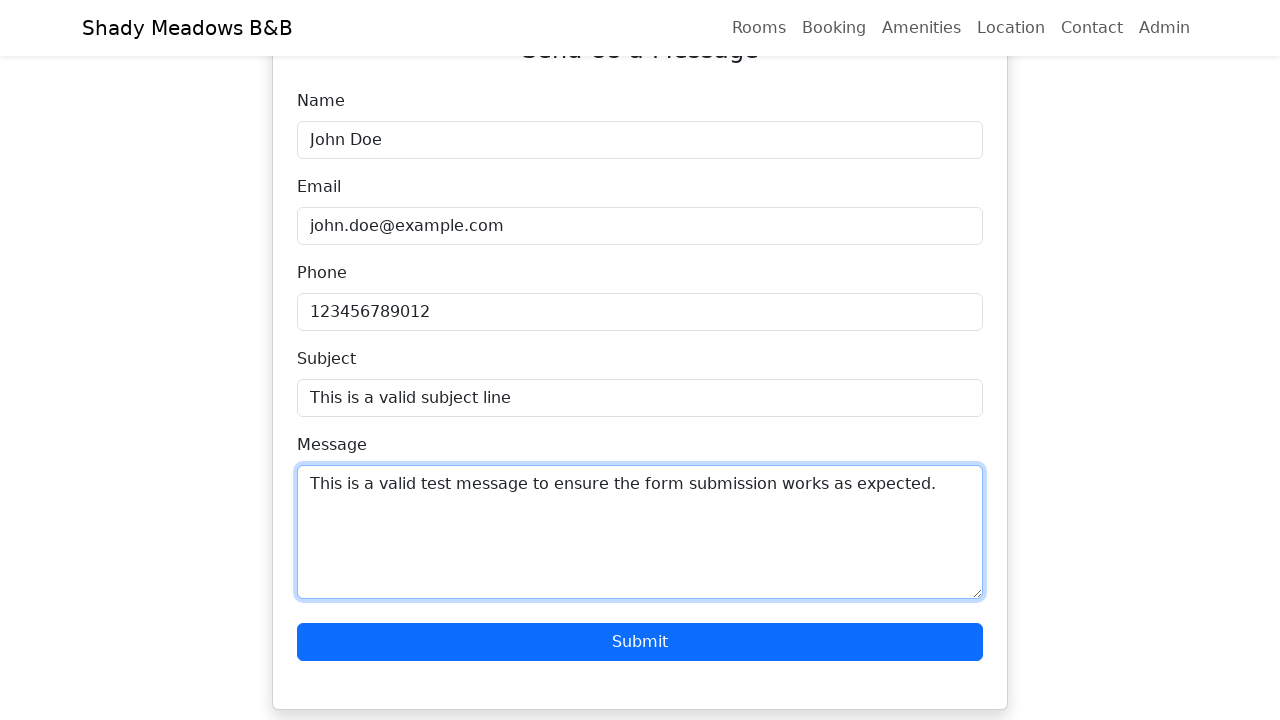

Clicked Submit button to submit the contact form at (640, 642) on button.btn-primary:has-text('Submit')
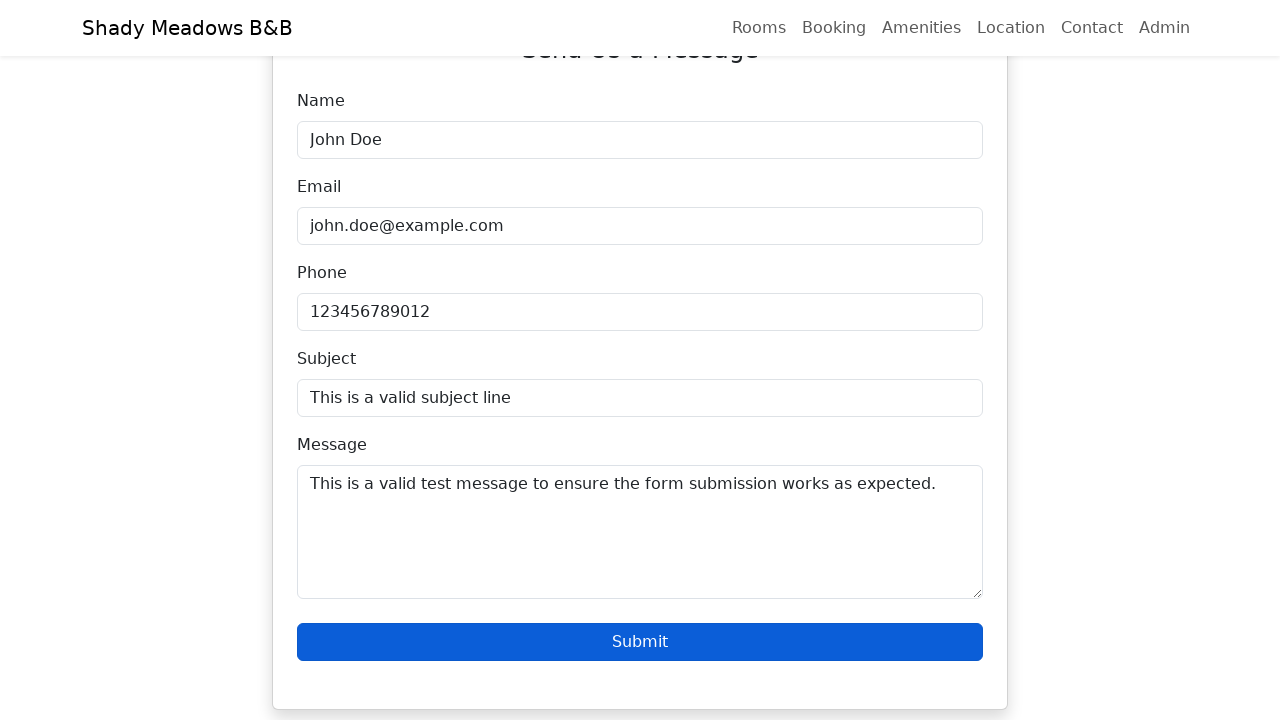

Success message 'Thanks for getting in touch' is now visible
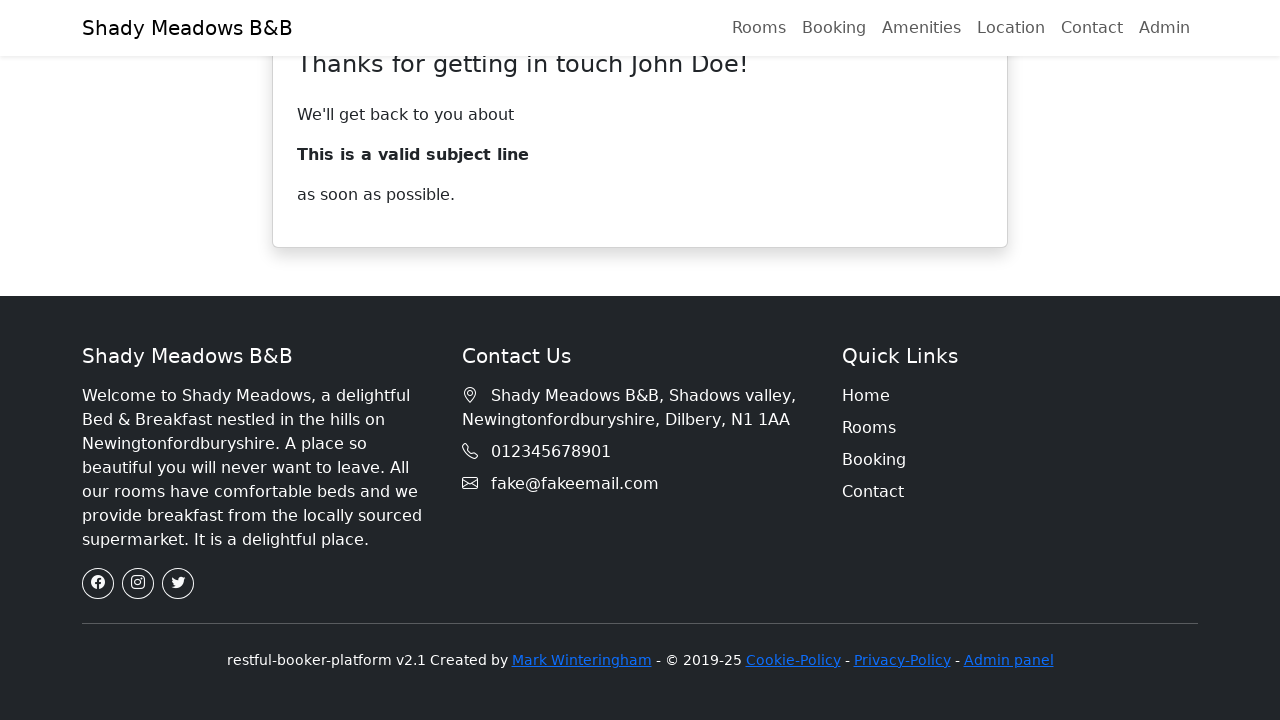

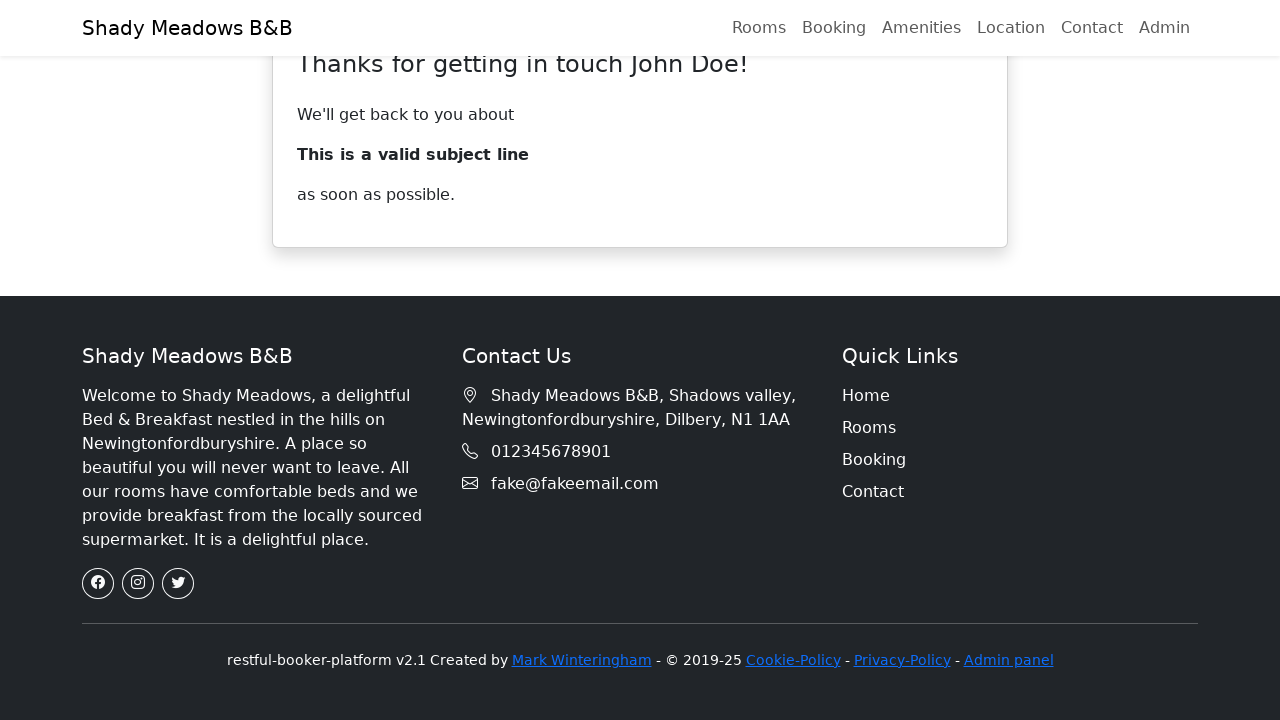